Tests navigation from Price Transparency page to Price Estimator by clicking the Price Estimator button, which opens in a new tab.

Starting URL: https://healthcare.ascension.org/price-transparency

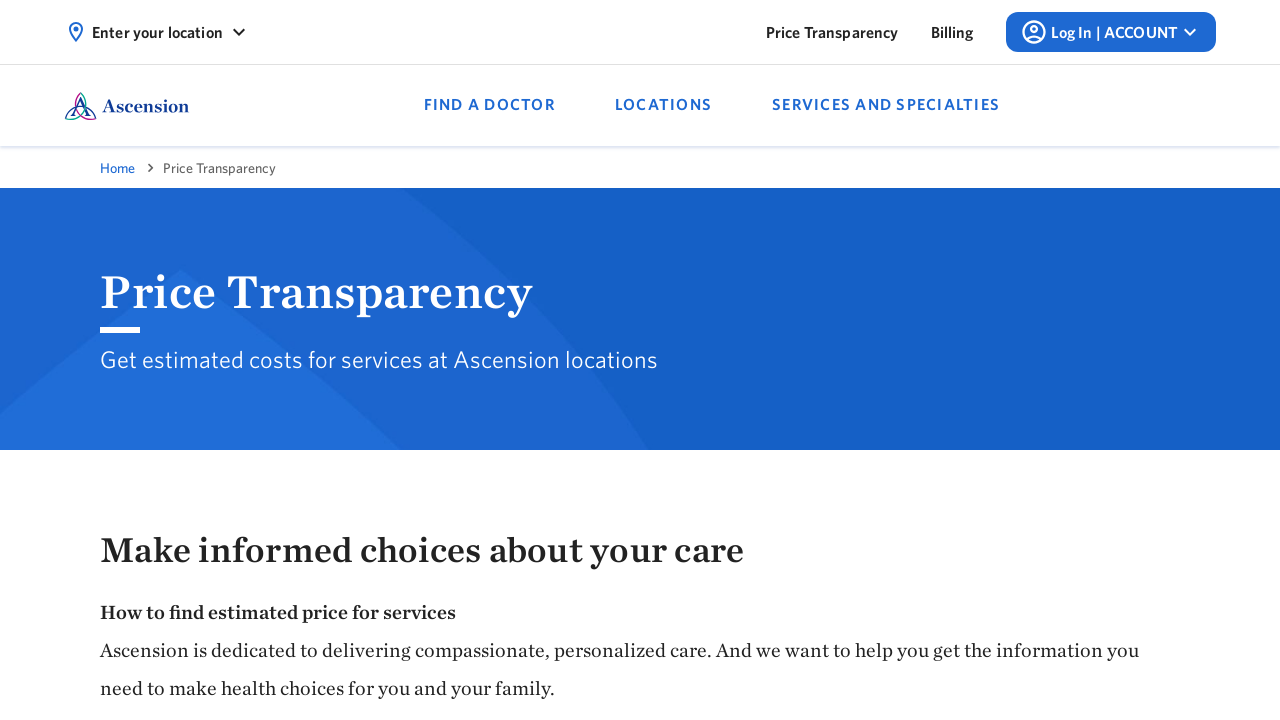

Waited for Price Estimator button to be present on Price Transparency page
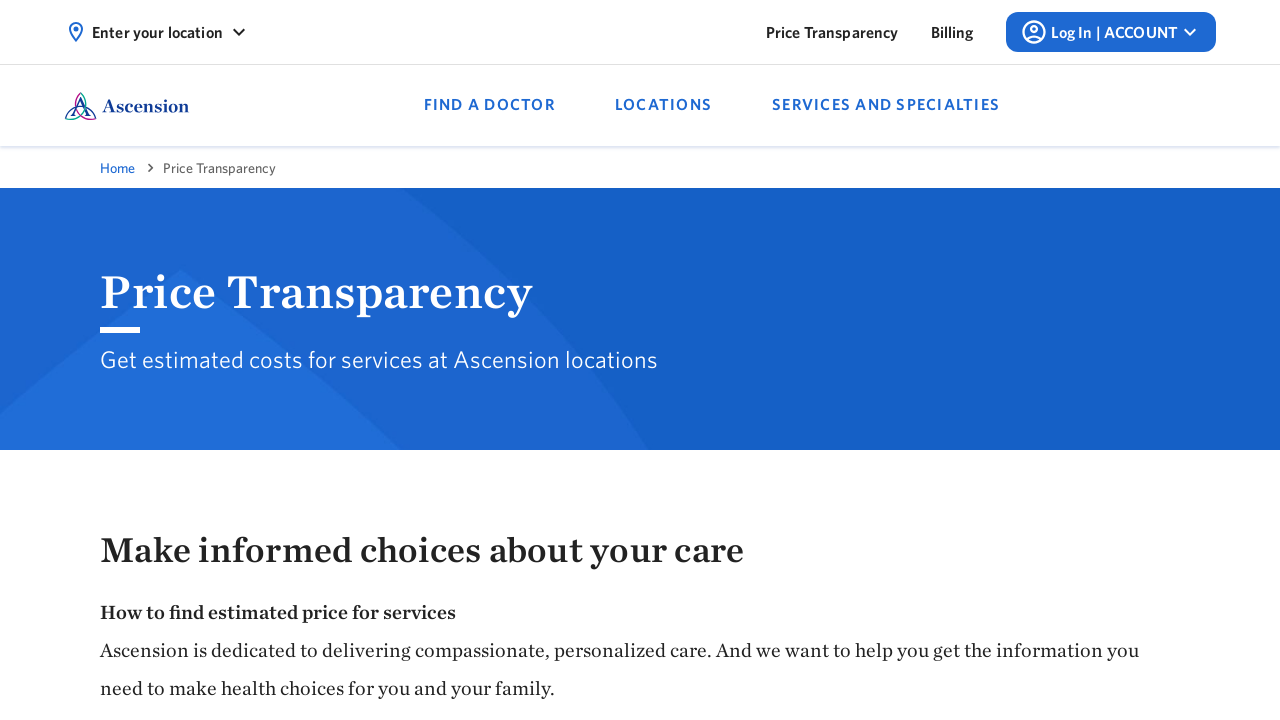

Clicked Price Estimator button, which opens in a new tab at (190, 361) on xpath=//*[@id='content']/div/div[2]/div/div/div/div/div[2]/div/div/a
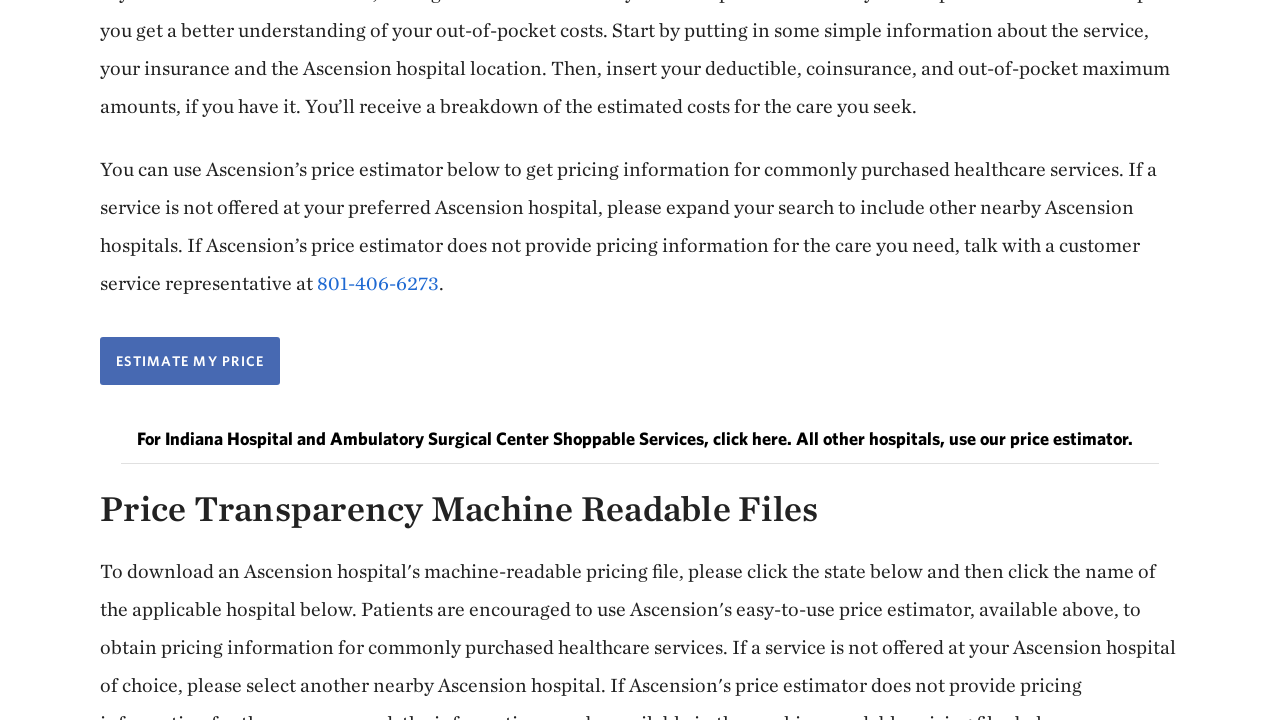

Switched to new Price Estimator tab and waited for DOM to load
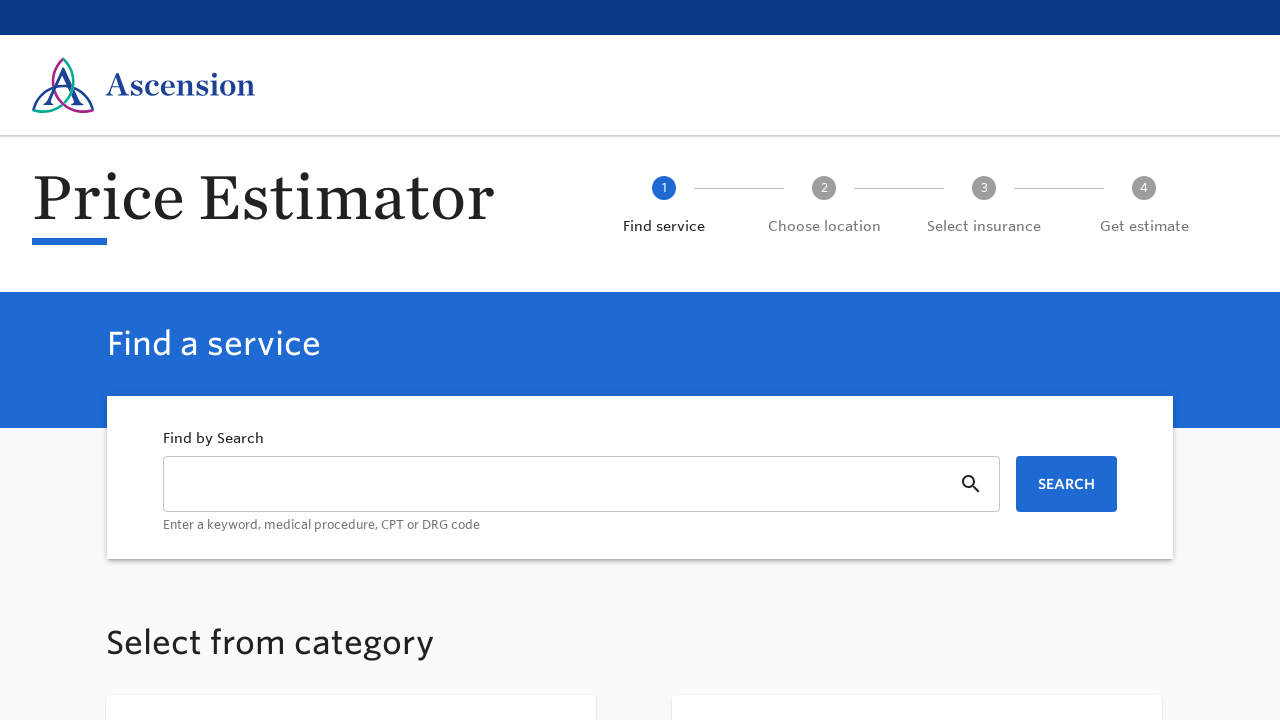

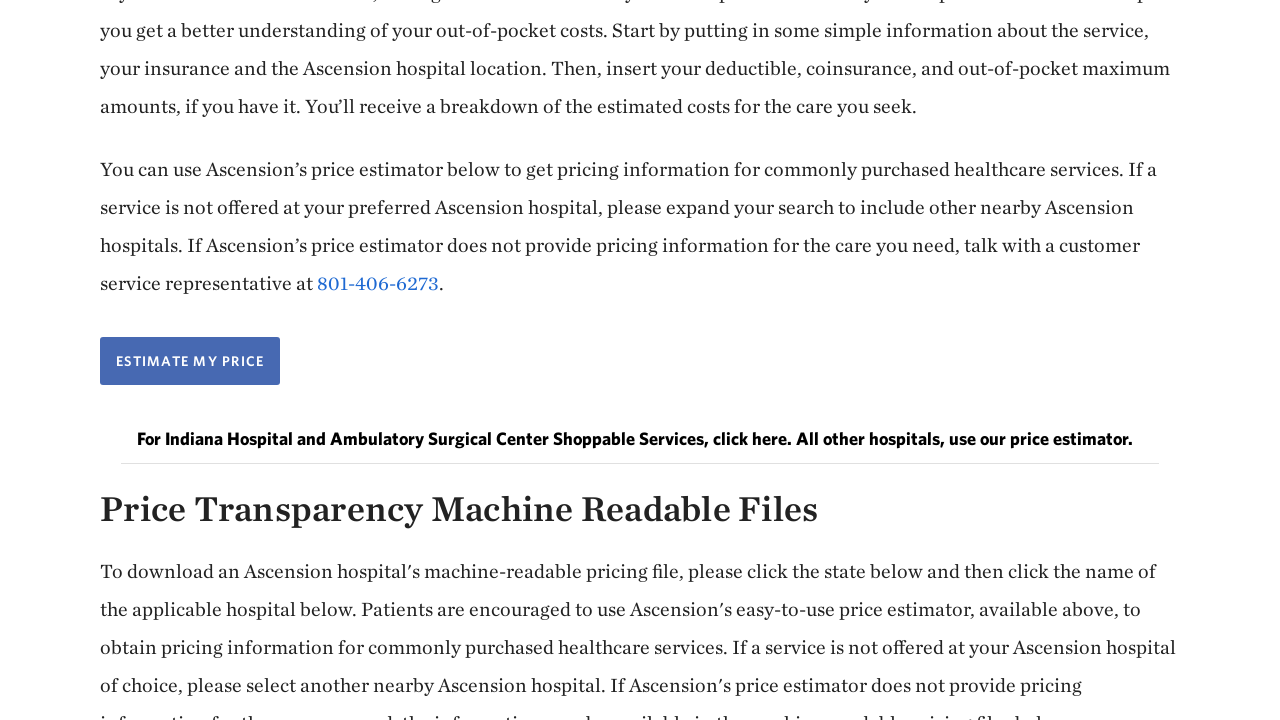